Tests login form validation with incorrect credentials, verifying the authentication error message is displayed

Starting URL: https://www.saucedemo.com/

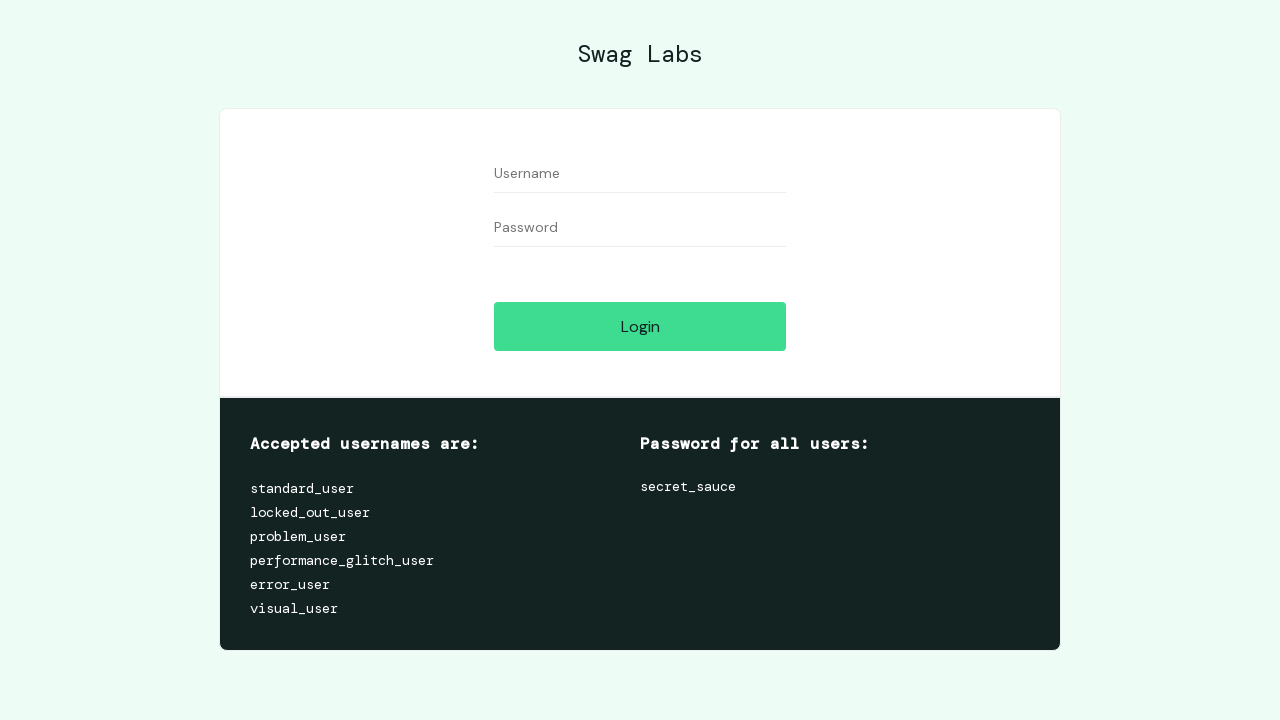

Entered incorrect username 'wrong_login' in the username field on #user-name
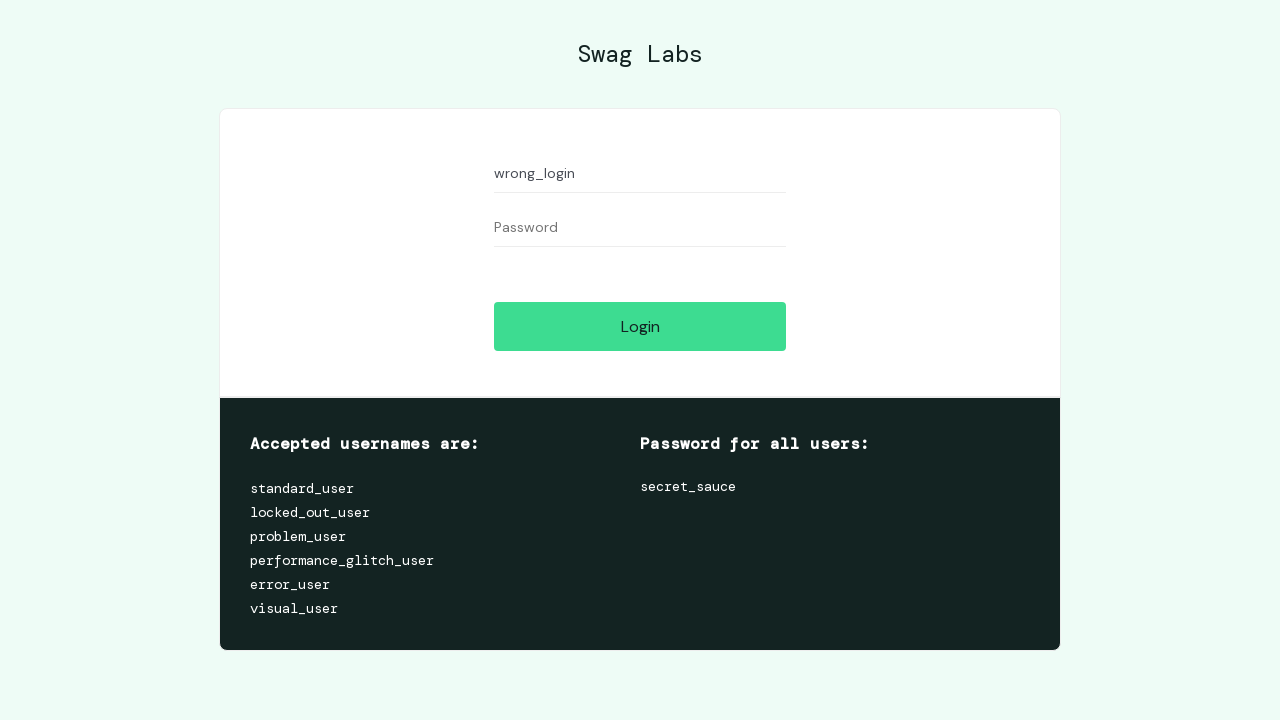

Entered password 'secret_sauce' in the password field on #password
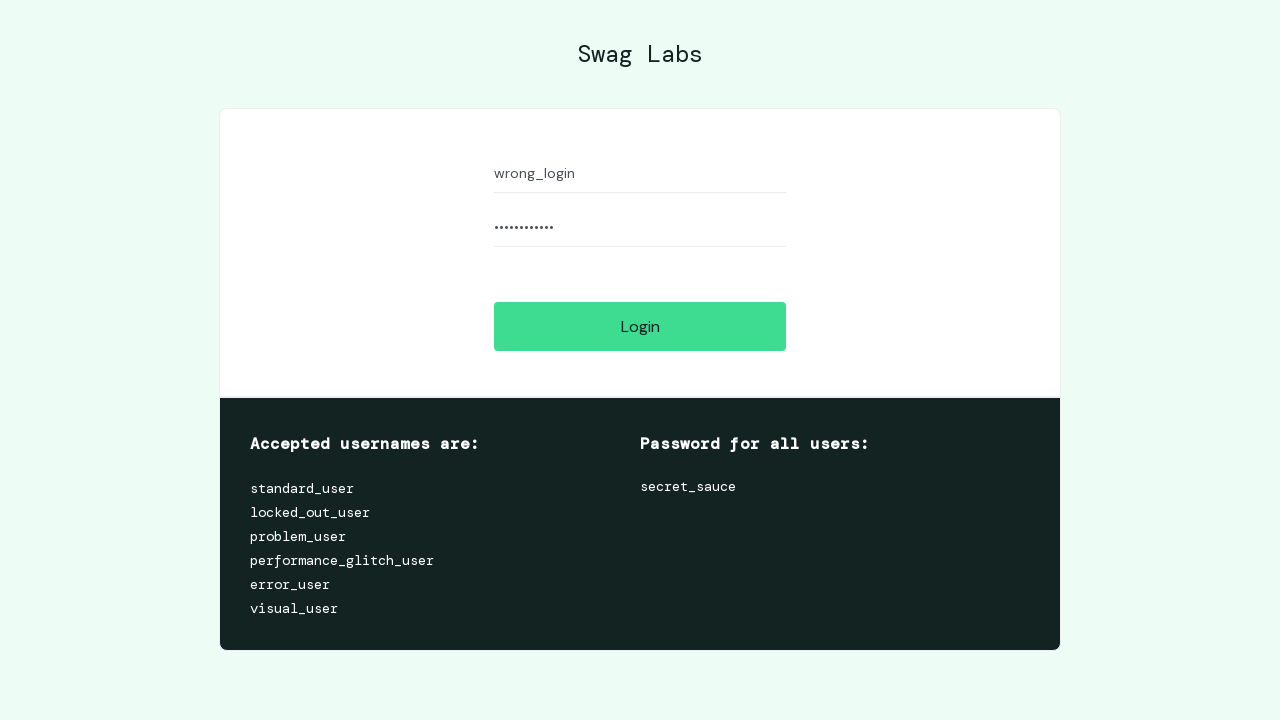

Clicked the login button to attempt authentication at (640, 326) on #login-button
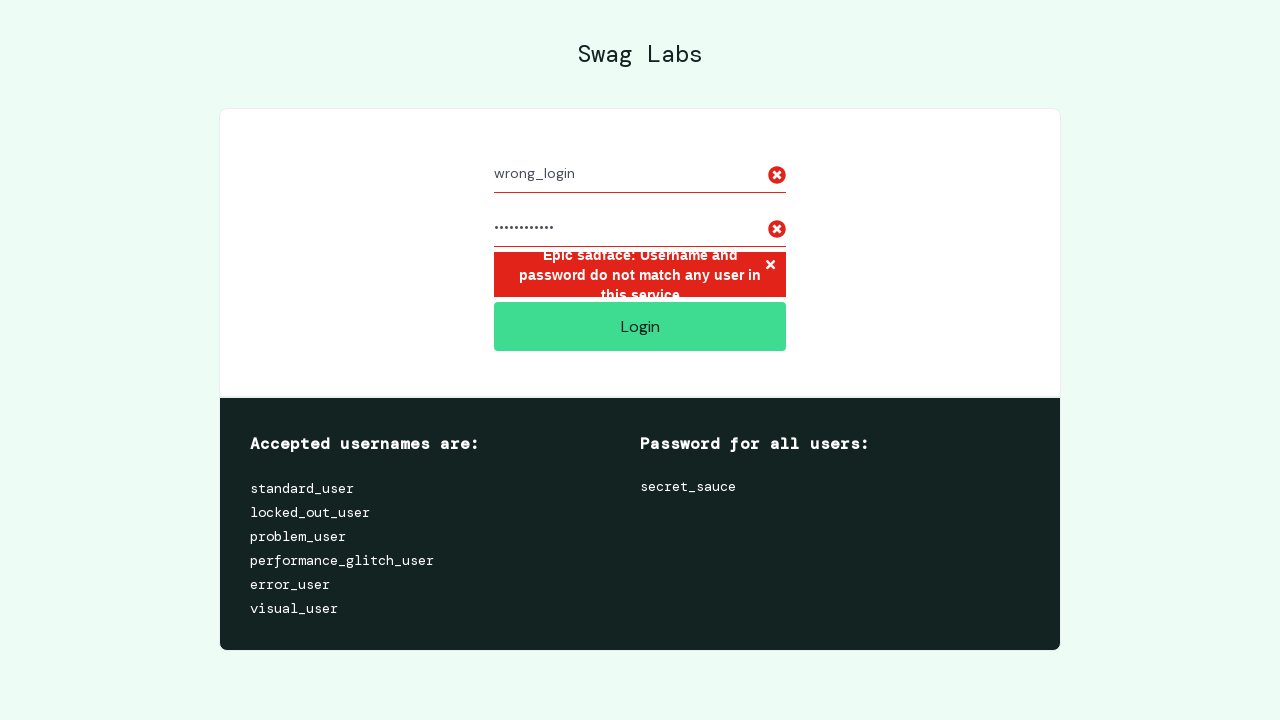

Error message container appeared on the page
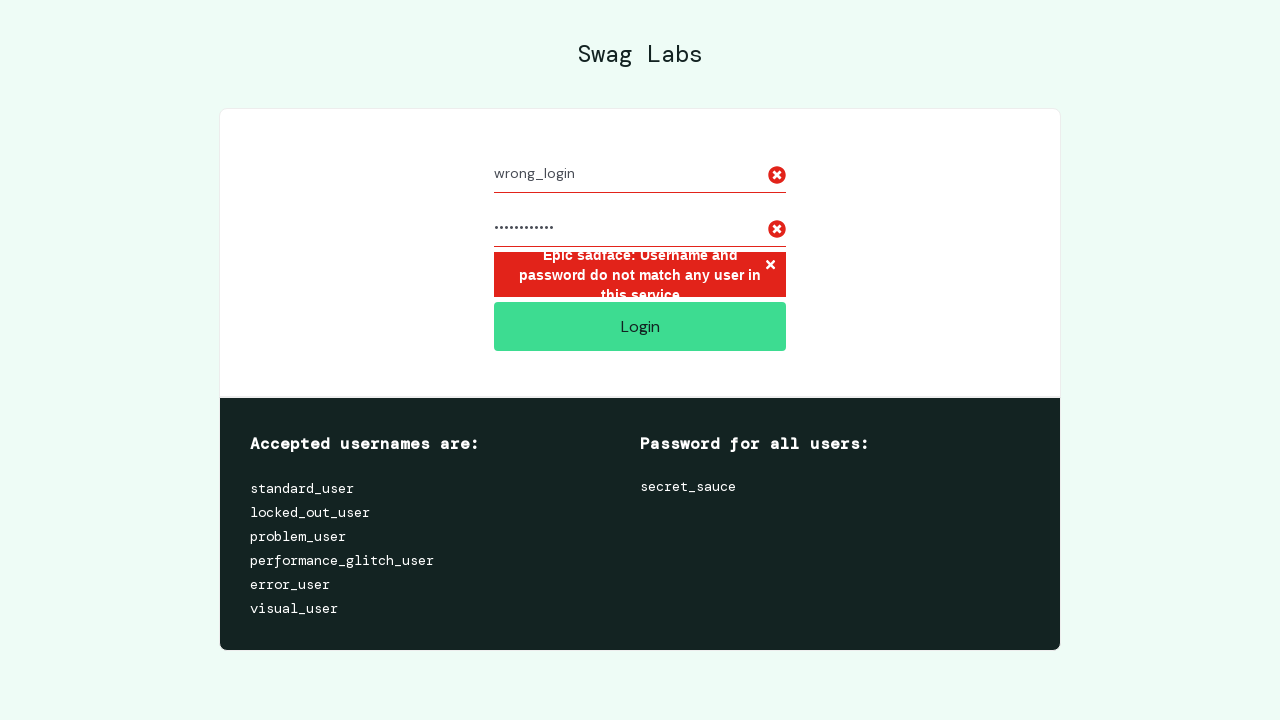

Verified authentication error message is displayed: 'Username and password do not match any user in this service'
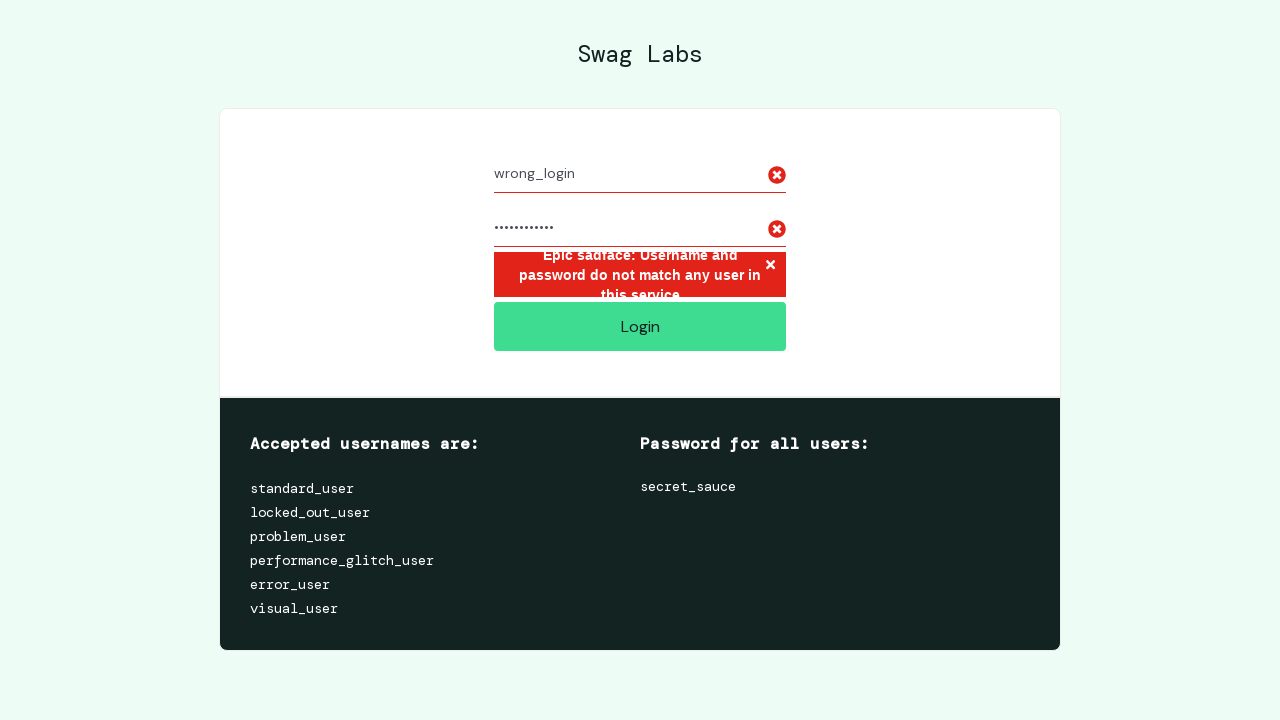

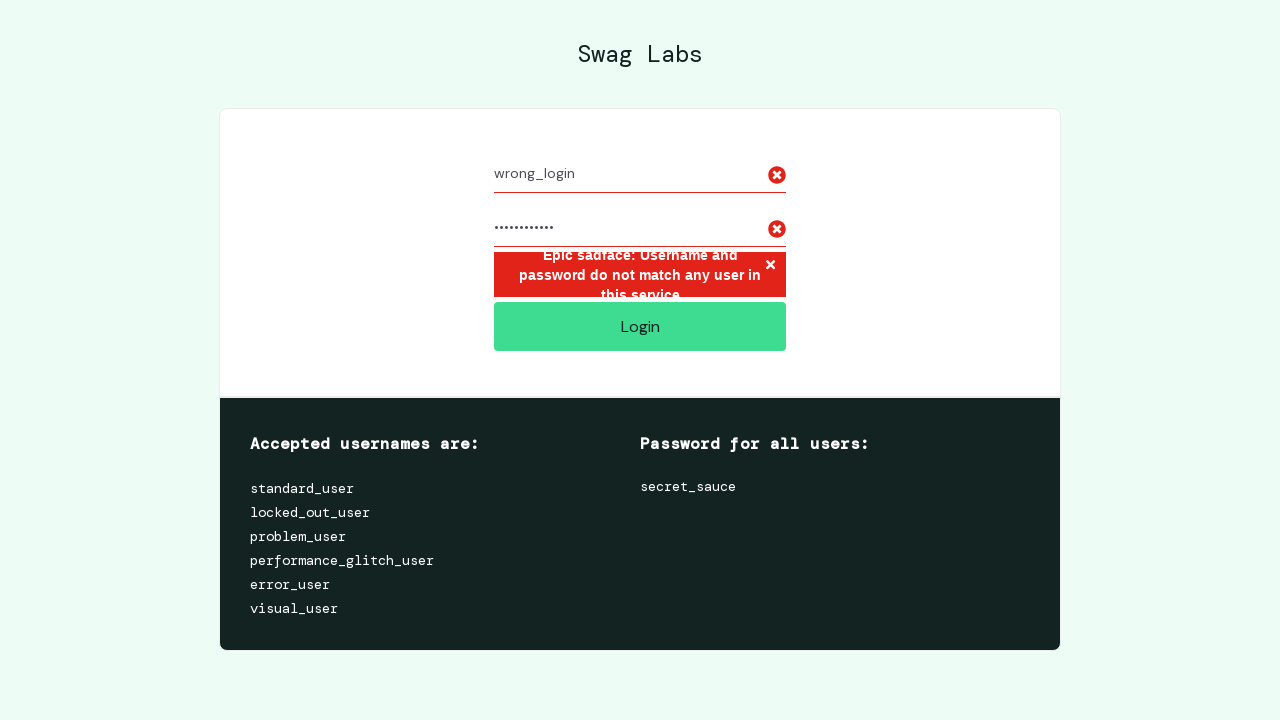